Tests calculator addition functionality by entering two integer numbers (3 and 4), selecting the addition operation, and verifying the result equals 7

Starting URL: https://testsheepnz.github.io/BasicCalculator.html

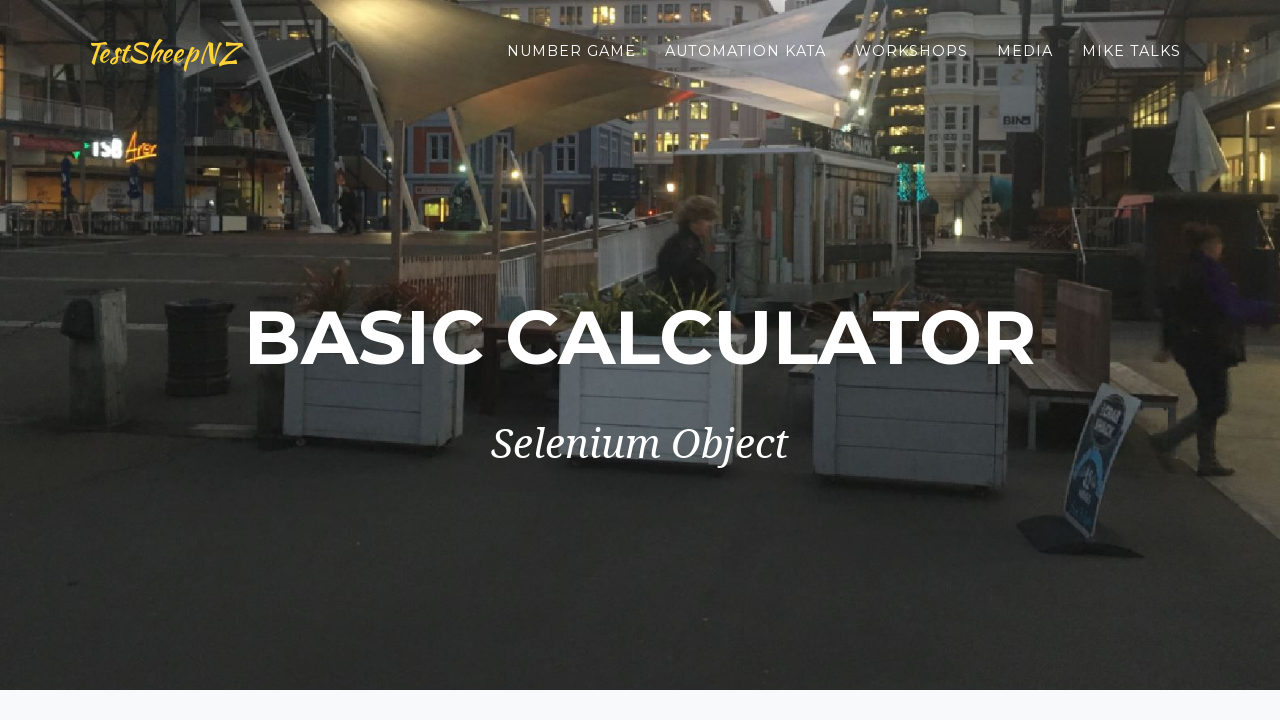

Filled first number field with 3 on input#number1Field
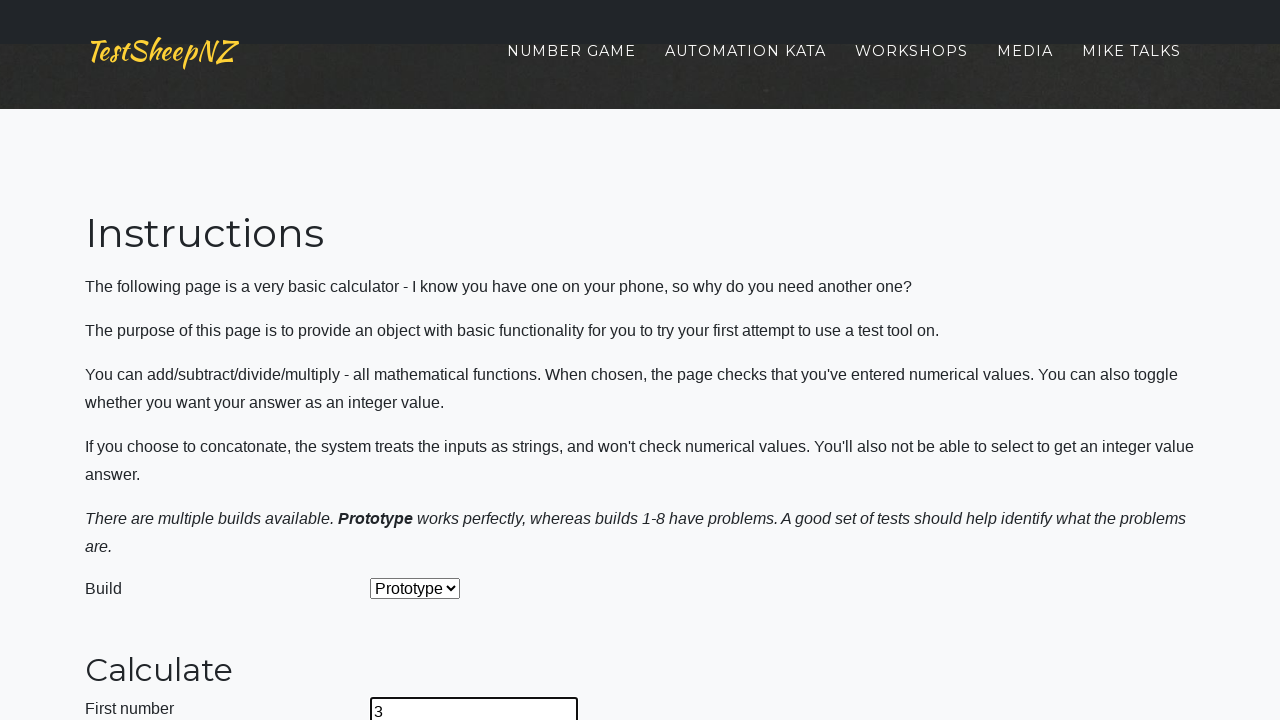

Filled second number field with 4 on input#number2Field
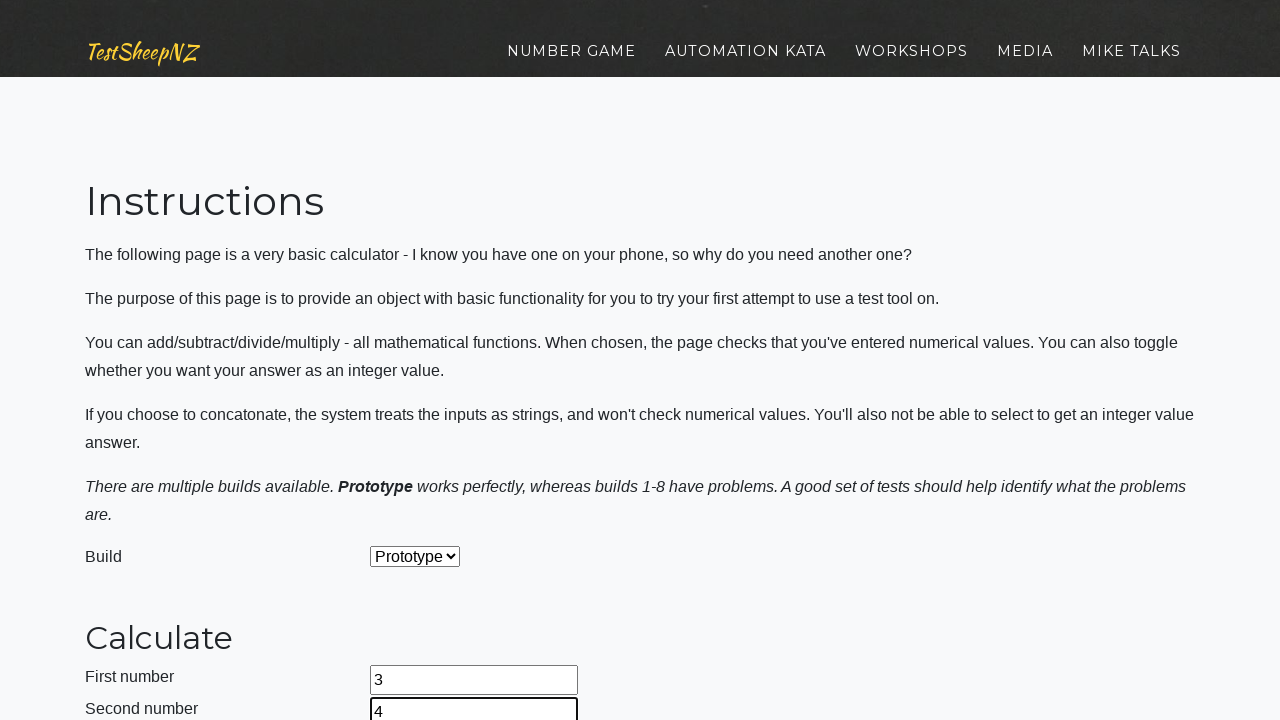

Selected addition operation from dropdown on select#selectOperationDropdown
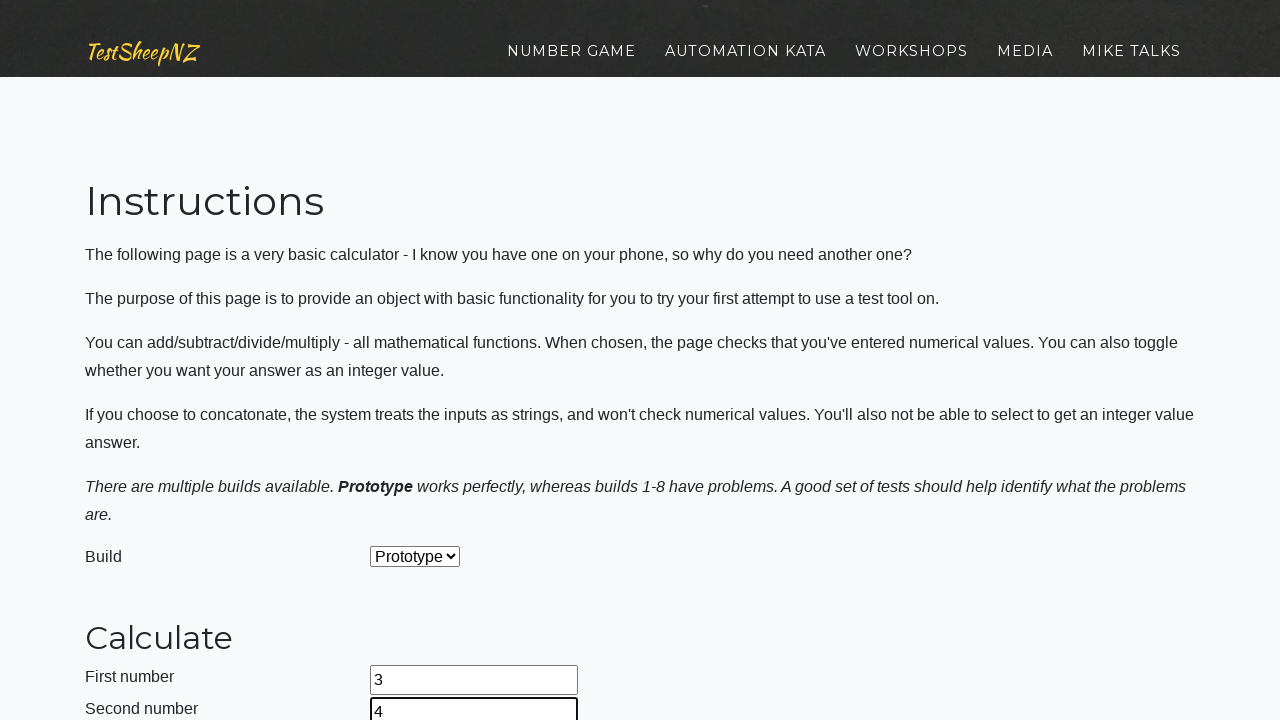

Clicked calculate button at (422, 361) on input#calculateButton
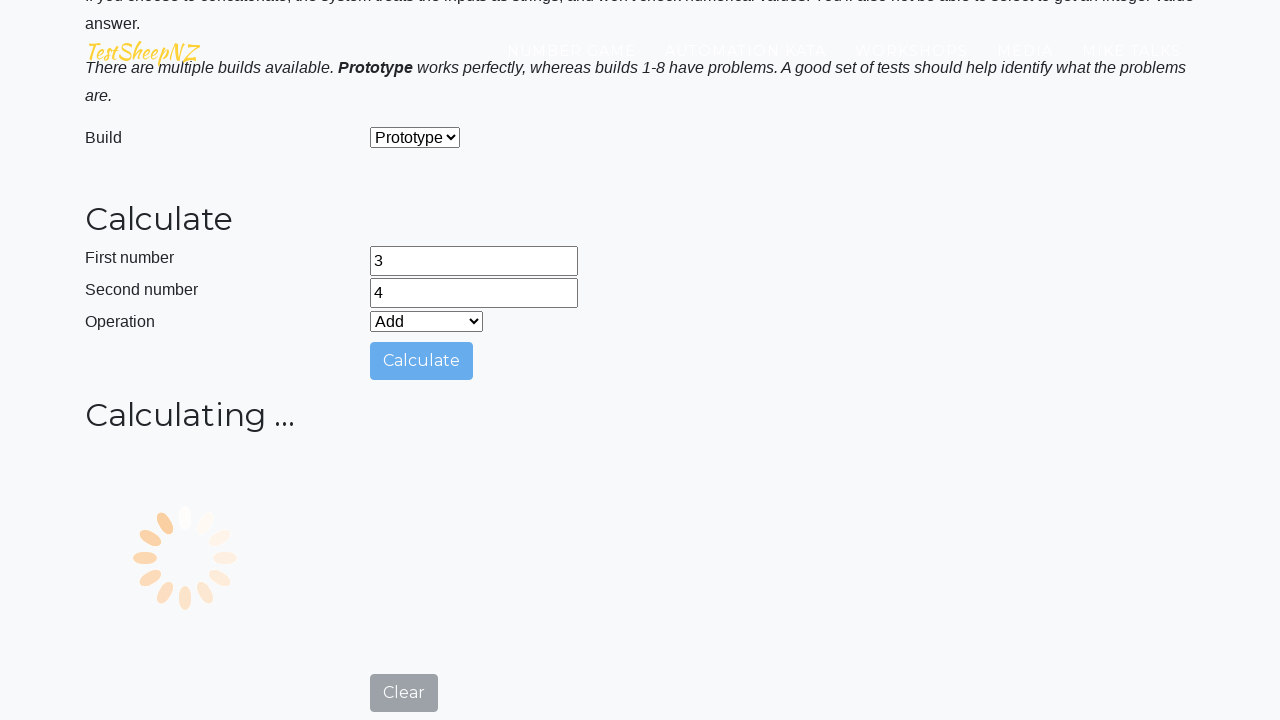

Retrieved result value from answer field
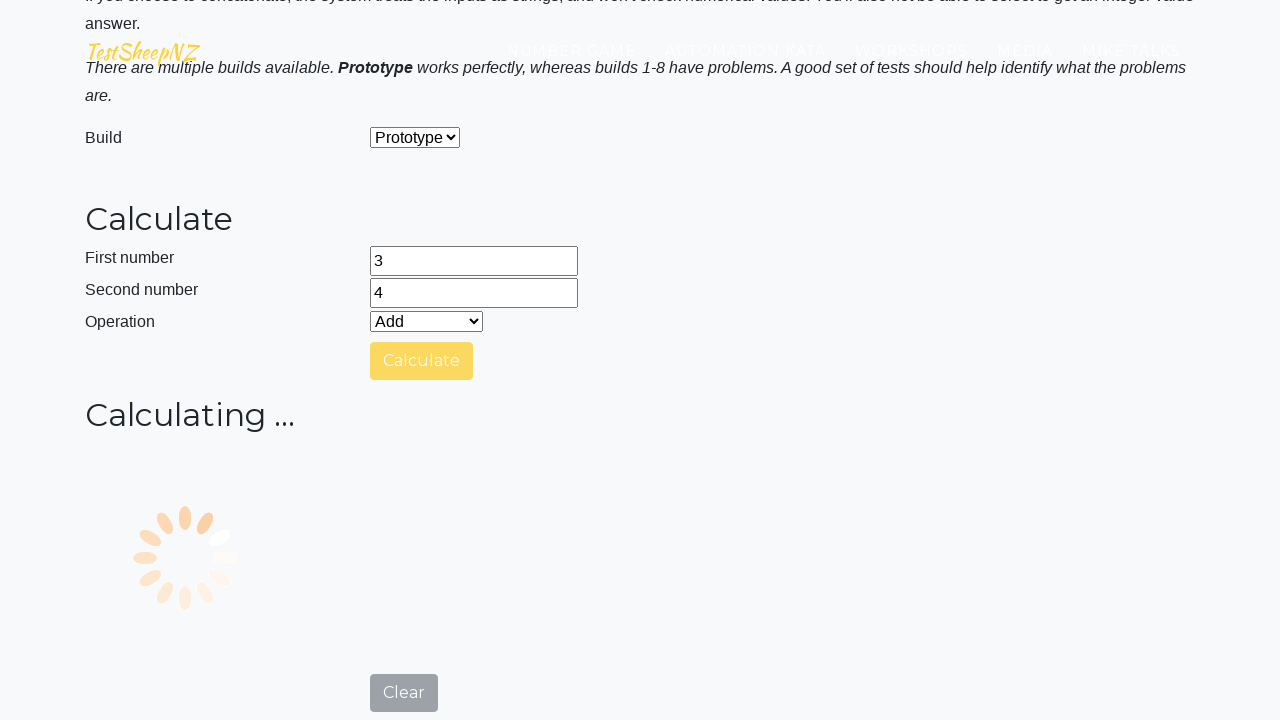

Verified that 3 + 4 equals 7
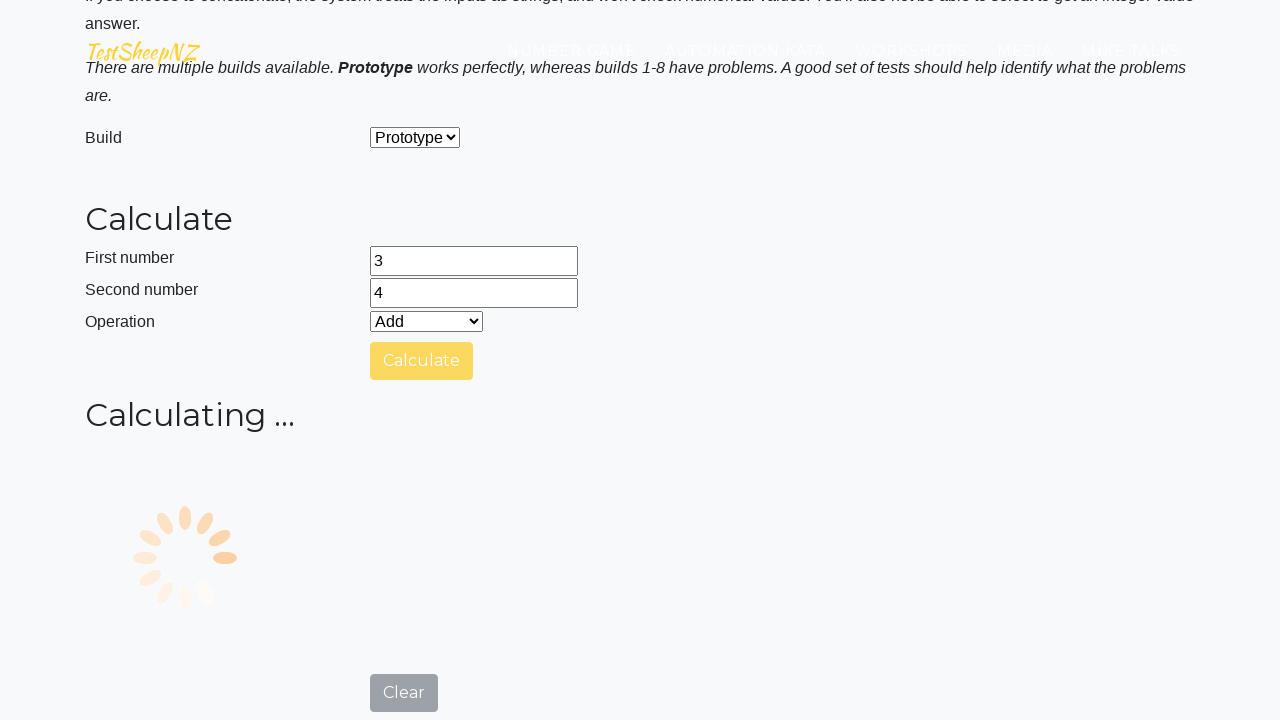

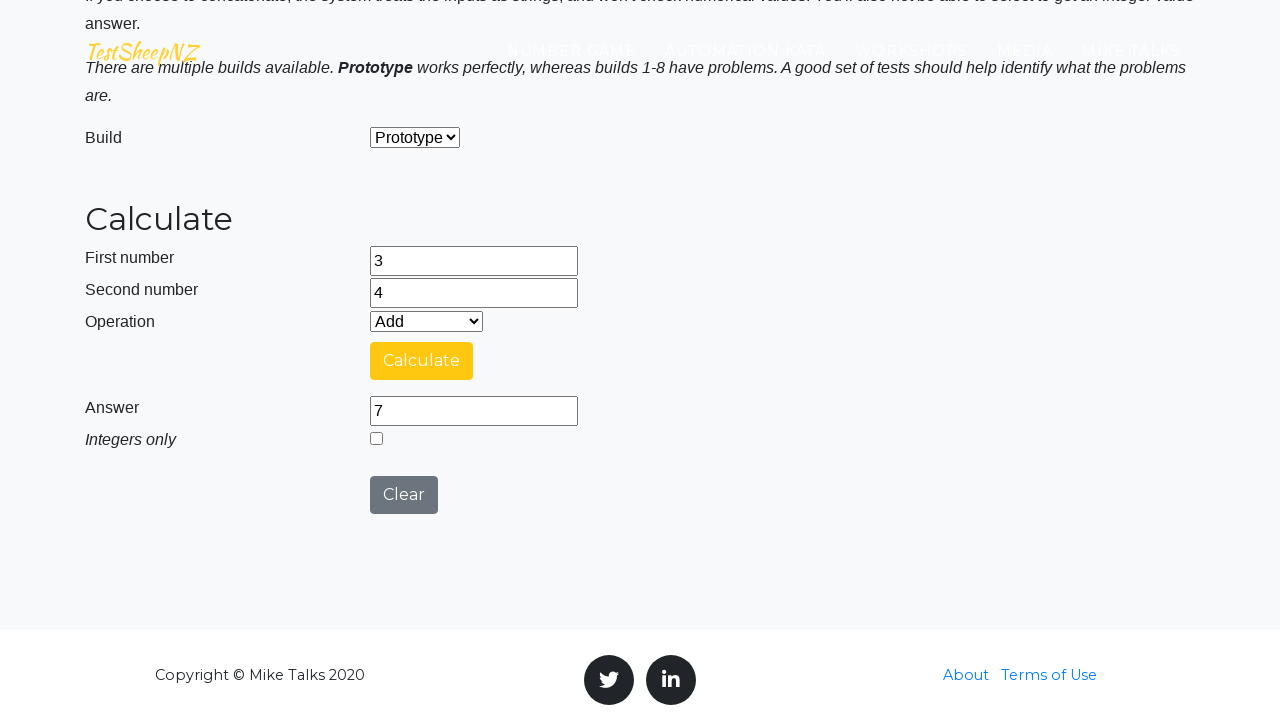